Tests iframe interaction by verifying the page header contains "Editor", switching to an iframe, clearing and typing text in the text box inside the iframe, then switching back to verify the "Elemental Selenium" link is displayed.

Starting URL: https://the-internet.herokuapp.com/iframe

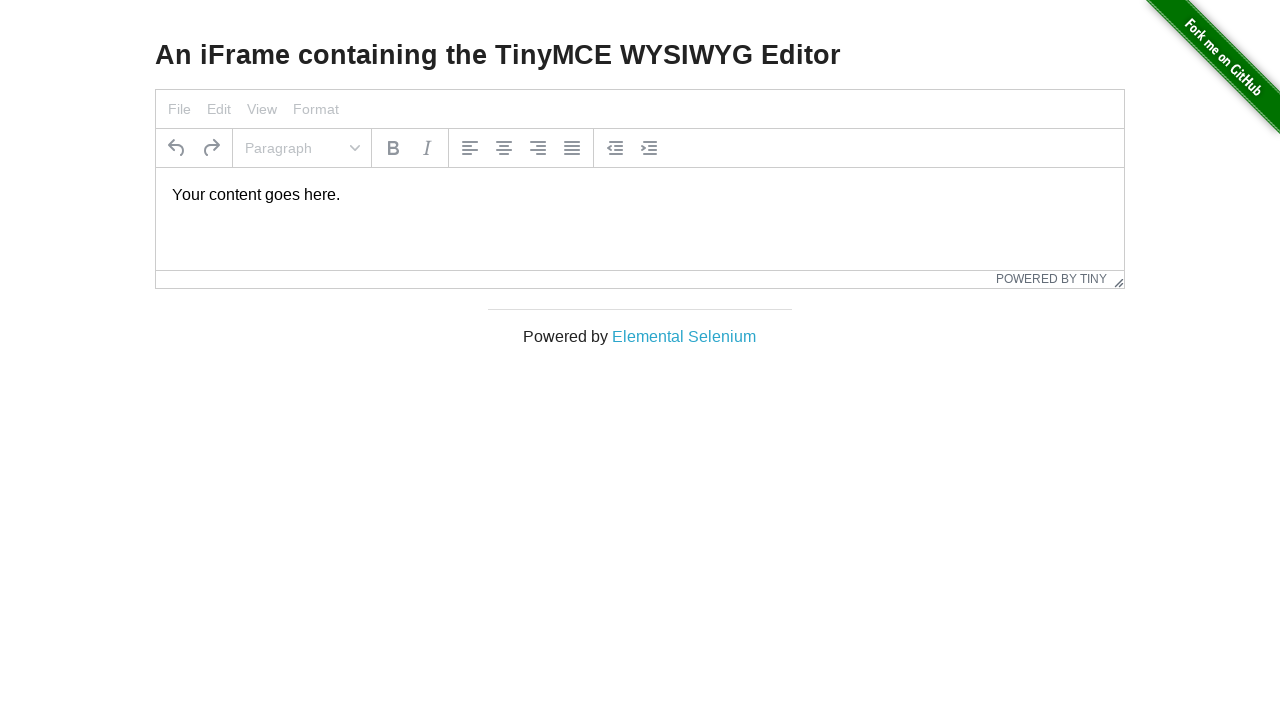

Retrieved page header text
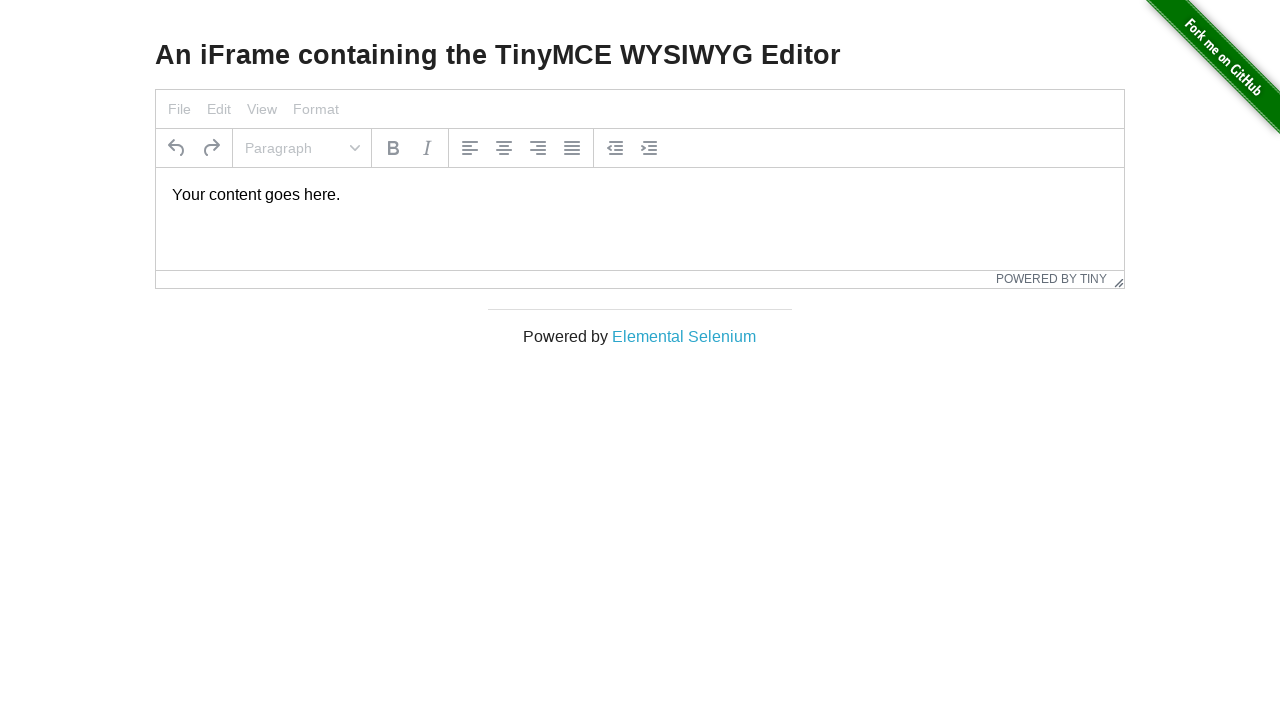

Verified page header contains 'Editor'
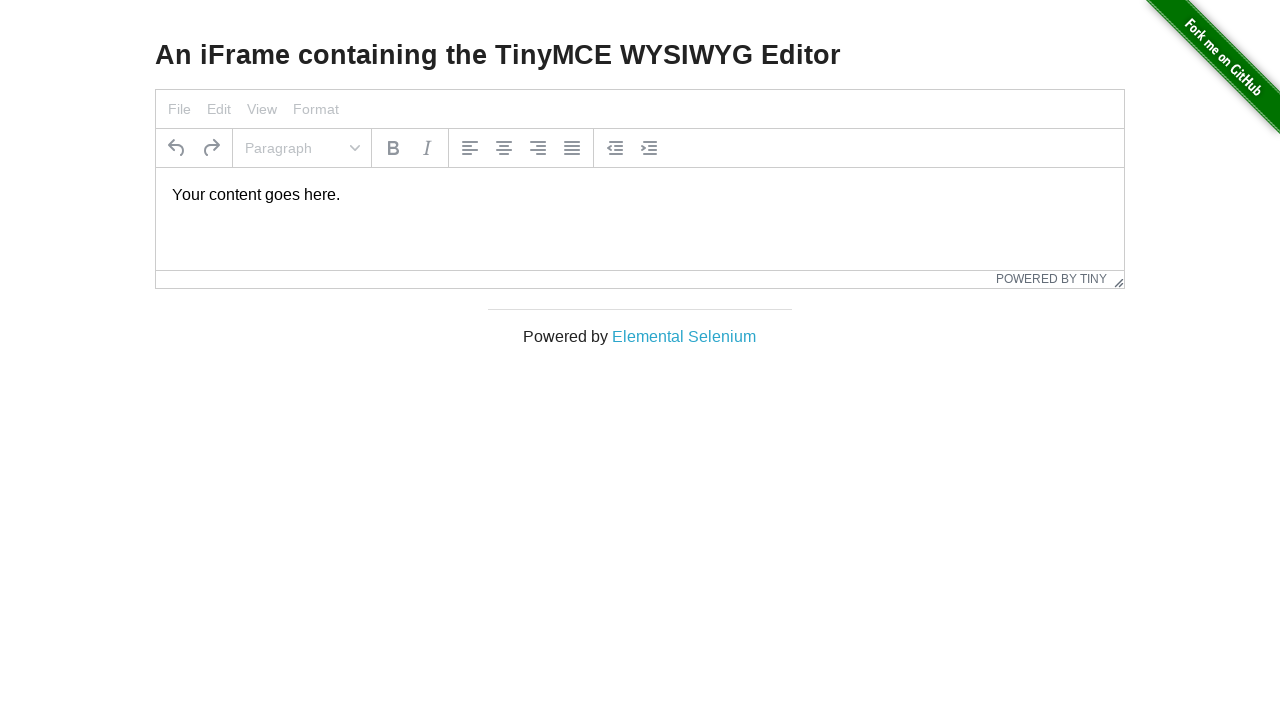

Switched to iframe with ID 'mce_0_ifr'
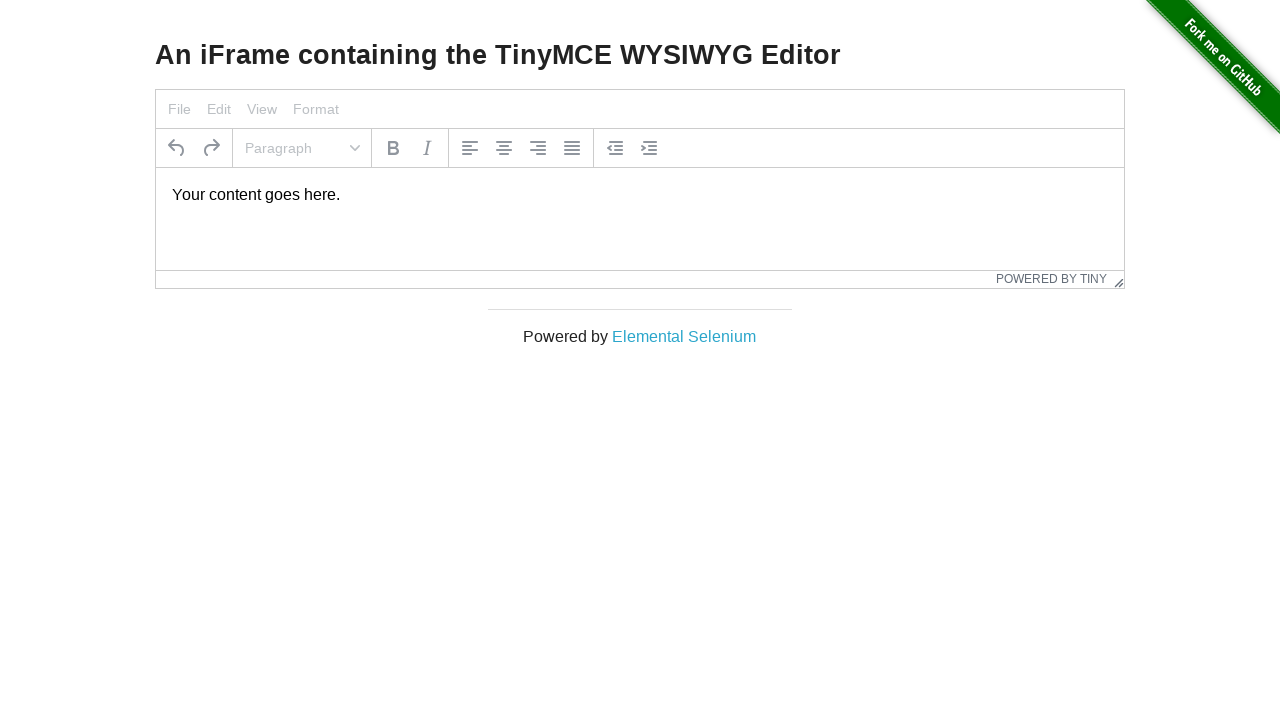

Located text box inside iframe
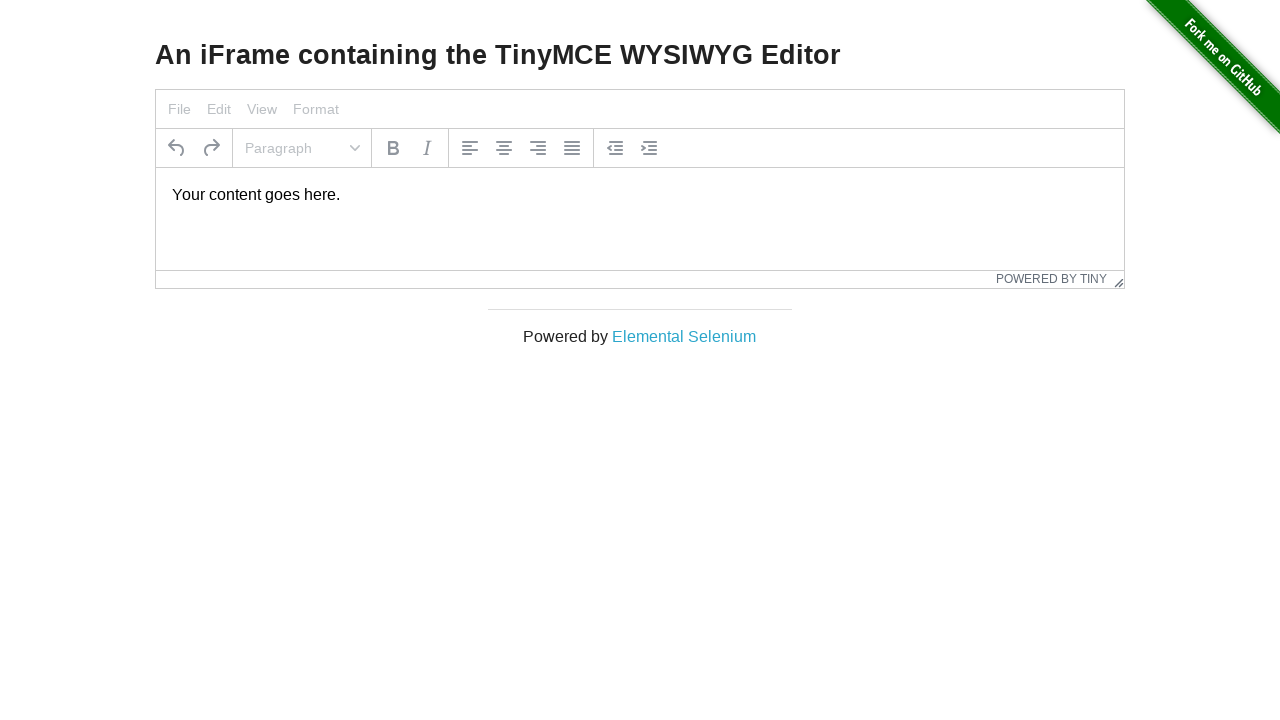

Clicked on text box inside iframe at (640, 195) on iframe#mce_0_ifr >> internal:control=enter-frame >> body#tinymce p
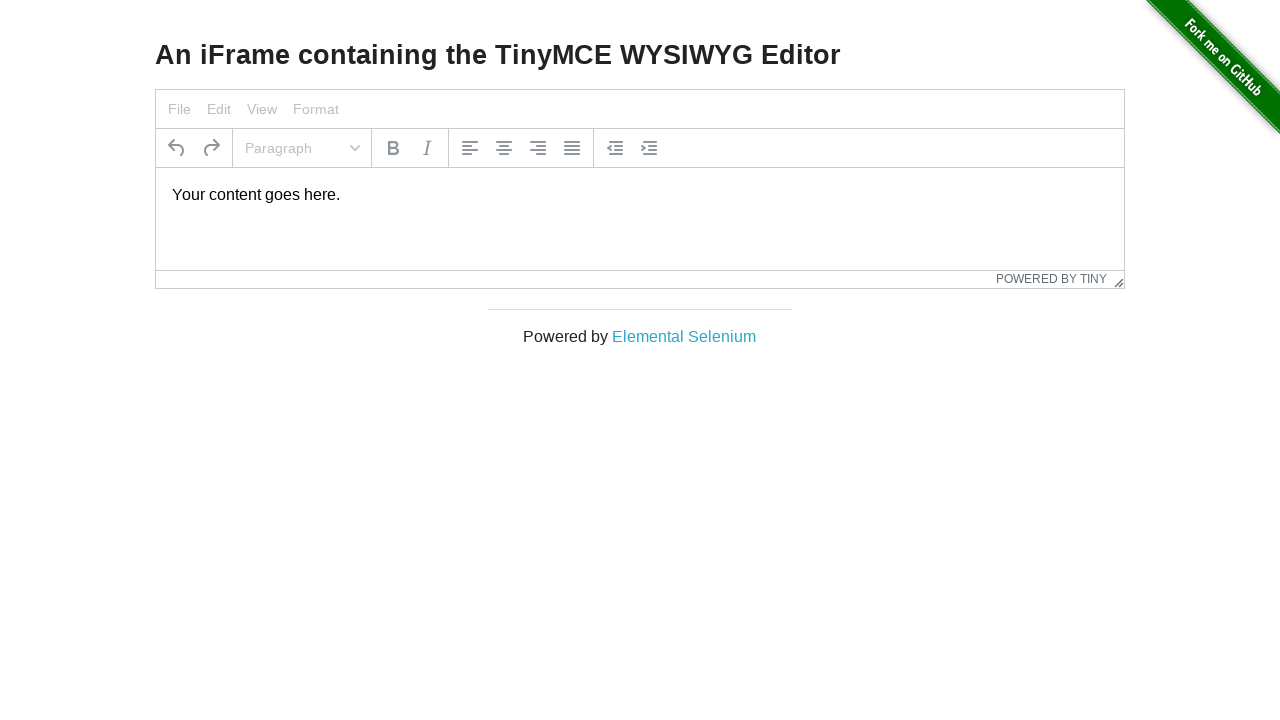

Selected all text in text box
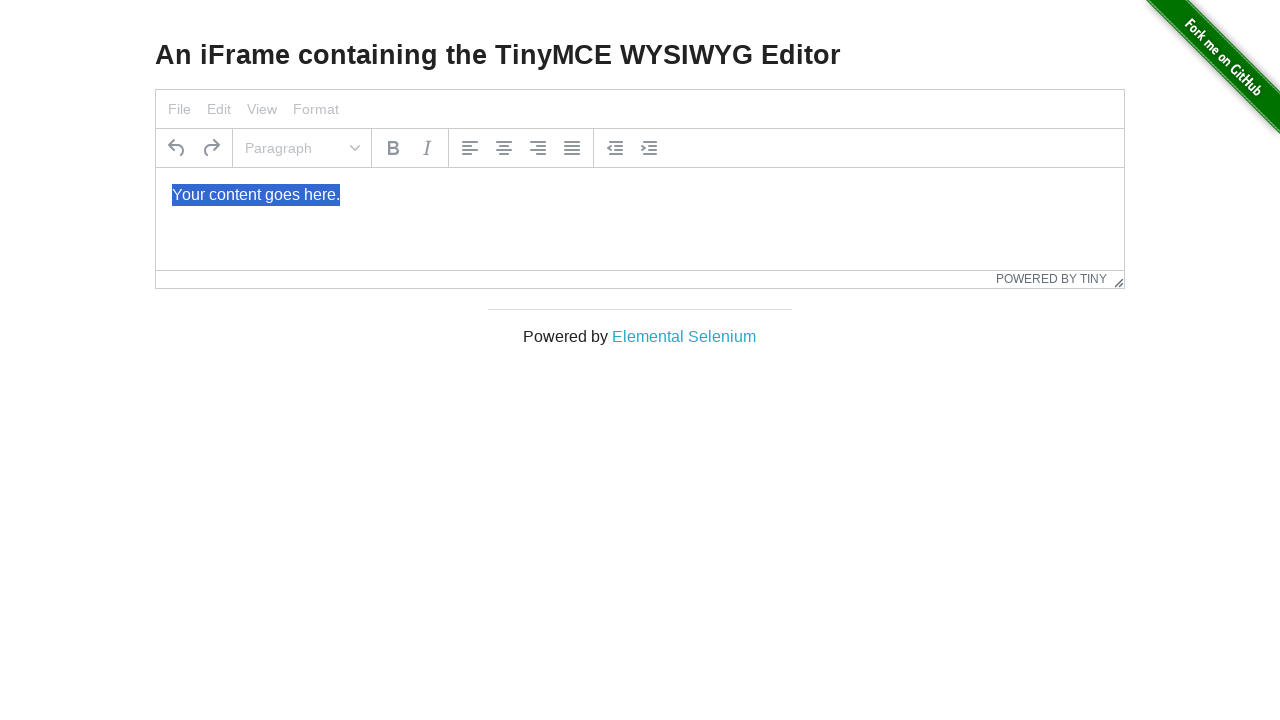

Typed new text into text box: 'This text box is inside the iframe'
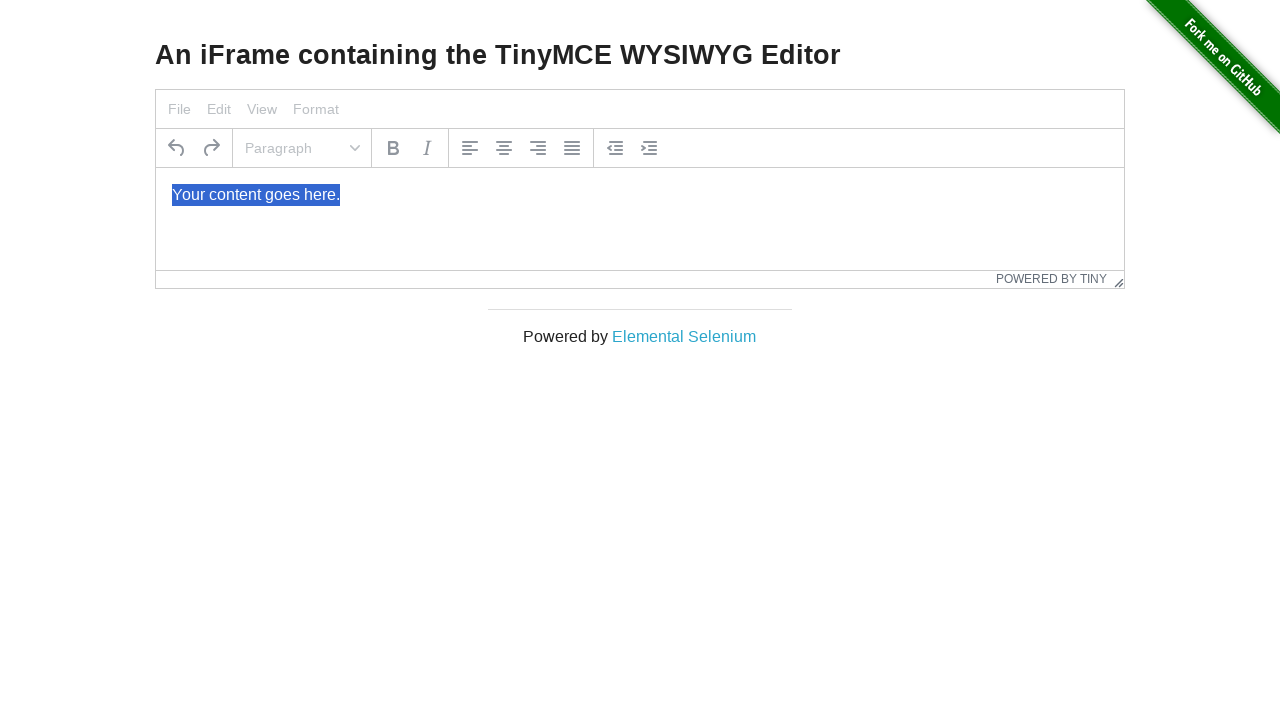

Waited for 'Elemental Selenium' link to appear in main frame
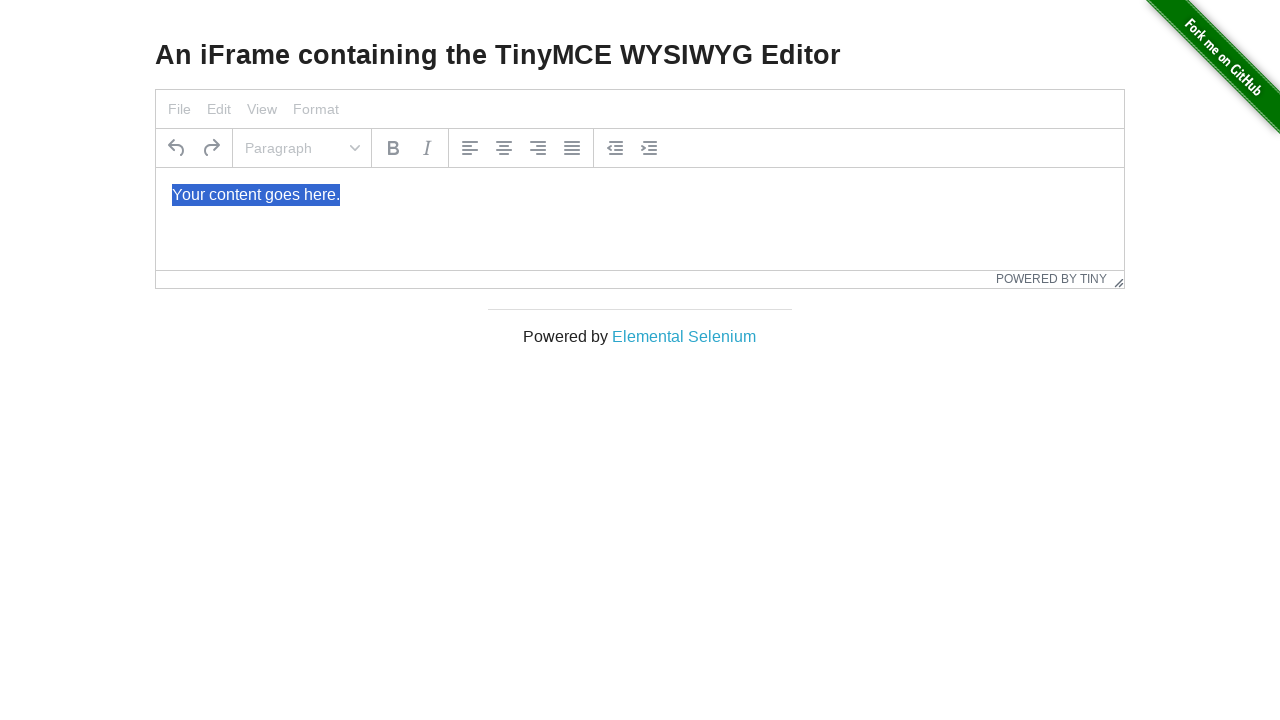

Verified 'Elemental Selenium' link is visible in main frame
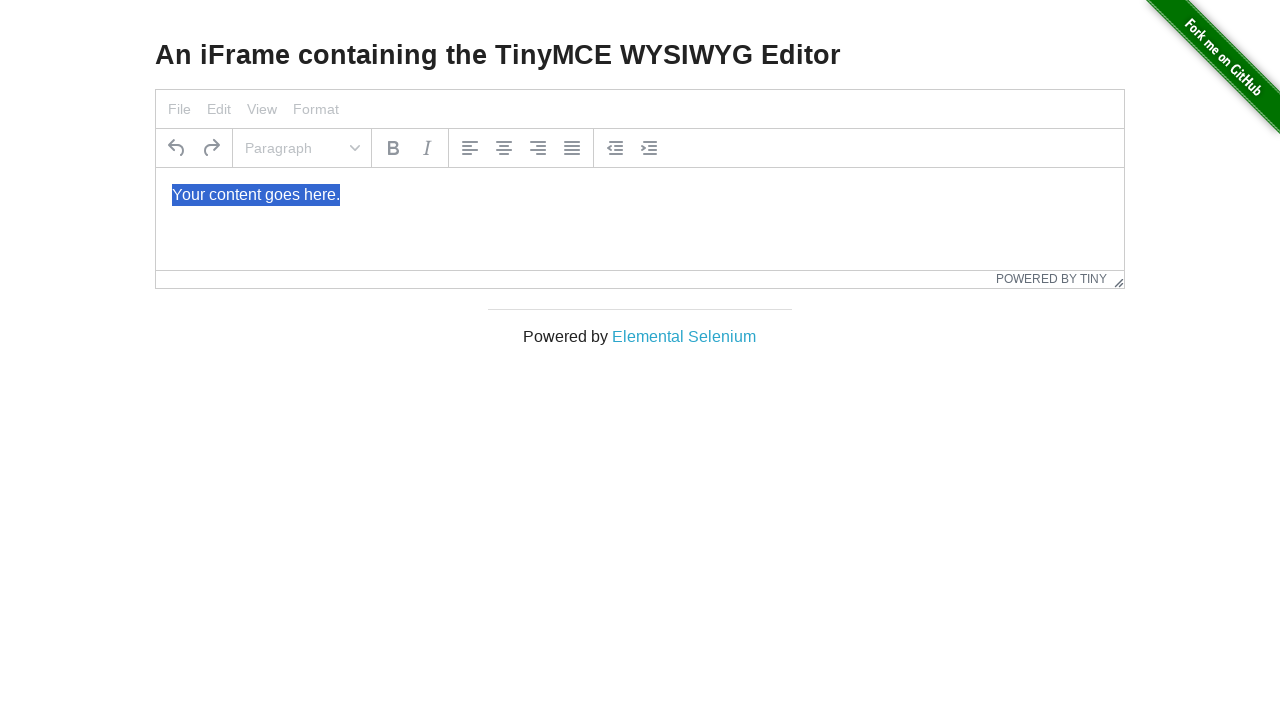

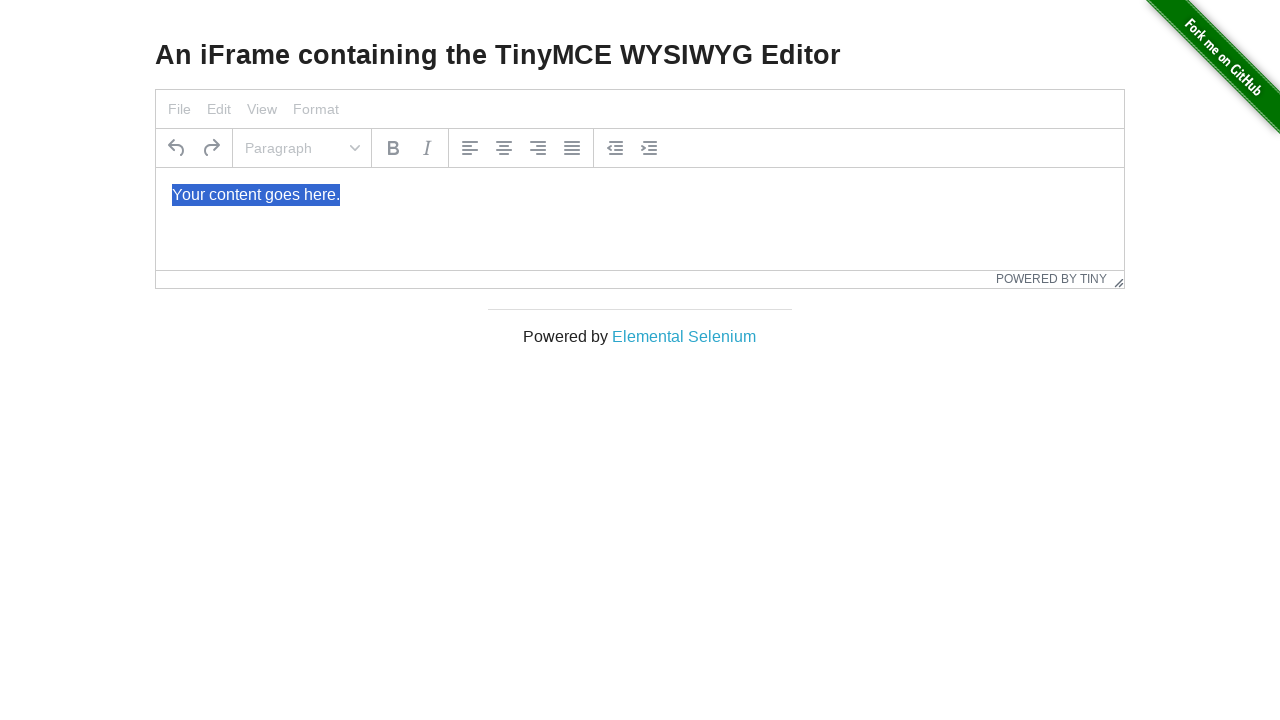